Tests Hacker News main news page by loading articles and clicking the "More" button multiple times to load additional articles, verifying pagination functionality works correctly.

Starting URL: https://news.ycombinator.com/news

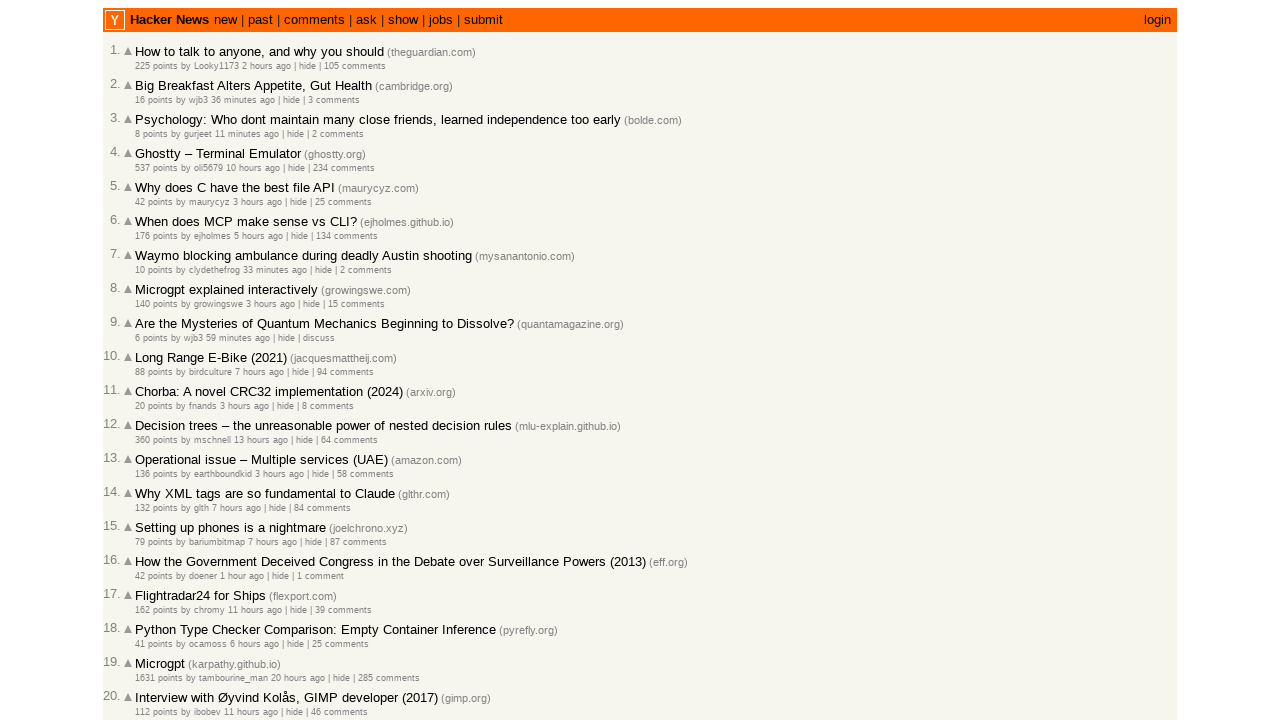

Waited for articles to load on Hacker News main page
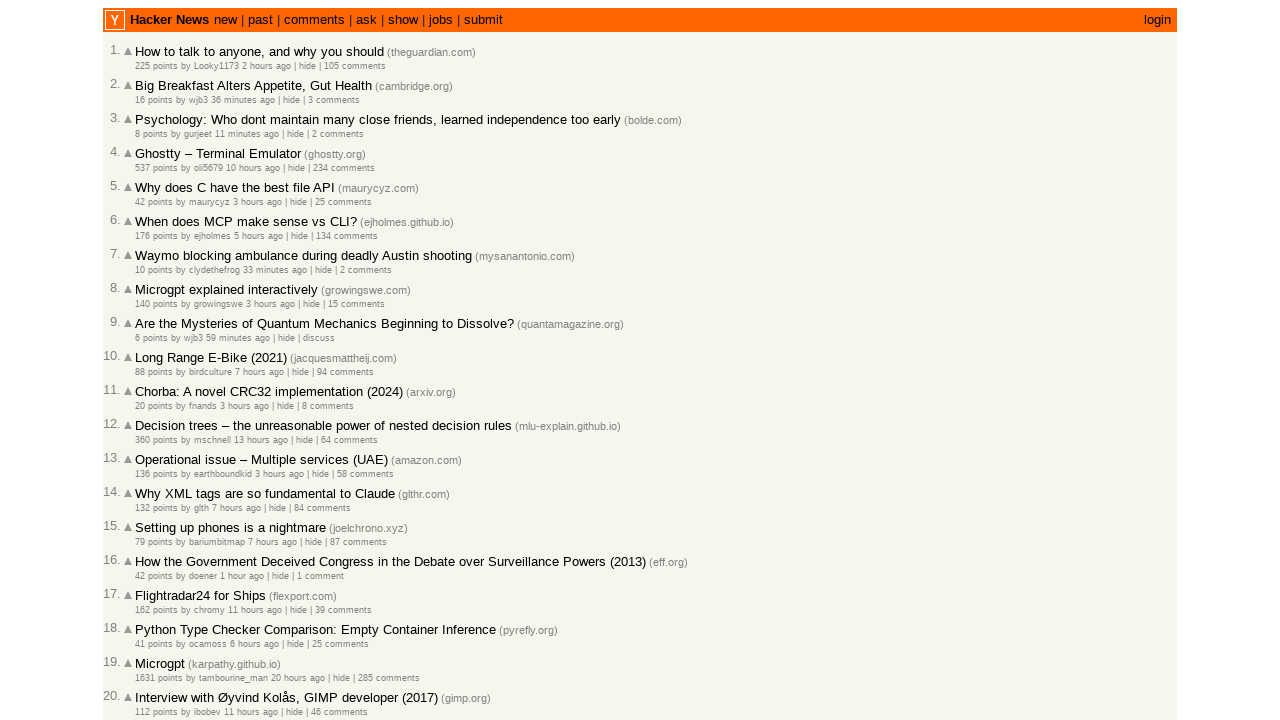

Located 'More' link (iteration 1/3)
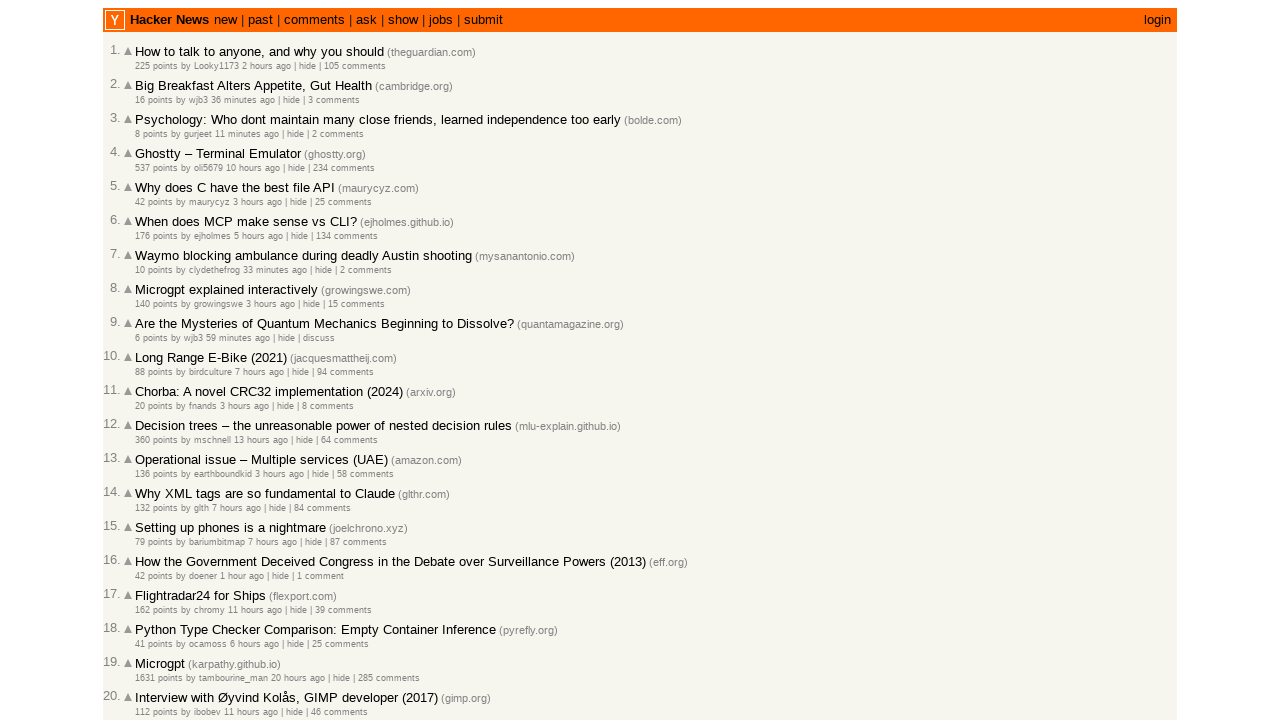

Clicked 'More' button to load next page of articles (iteration 1/3) at (149, 616) on .morelink
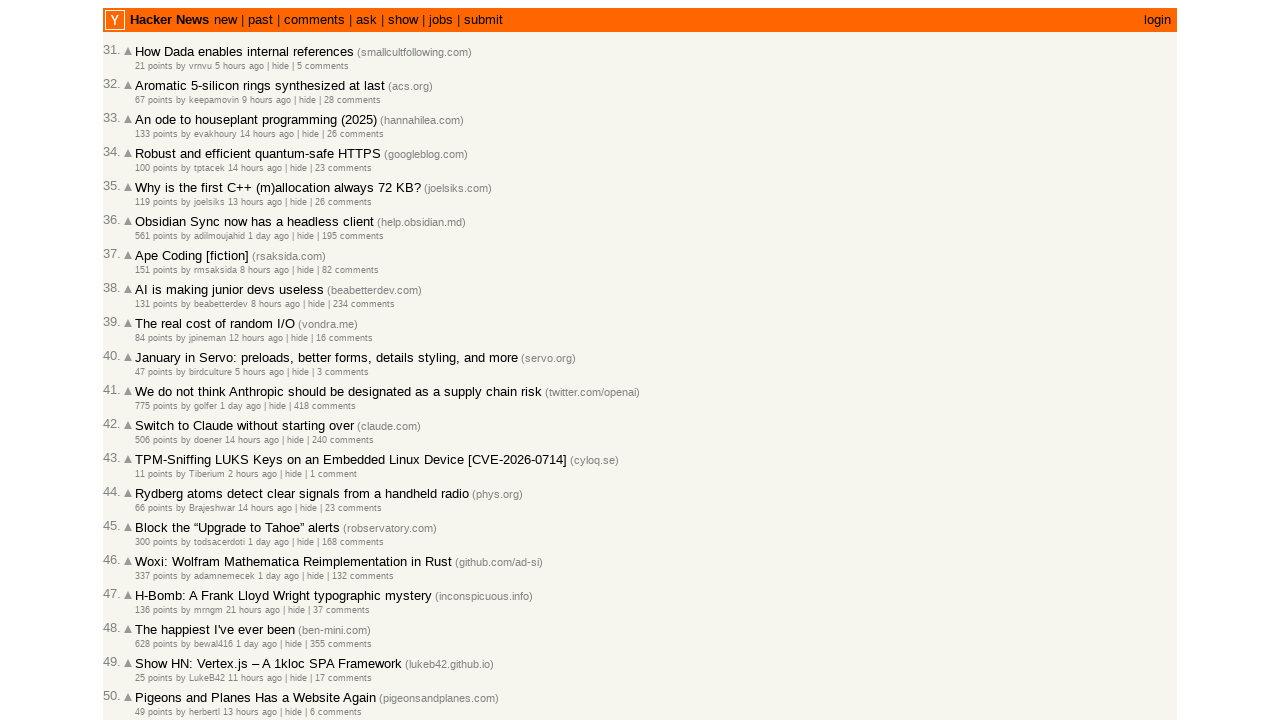

Waited for new articles to load after clicking 'More'
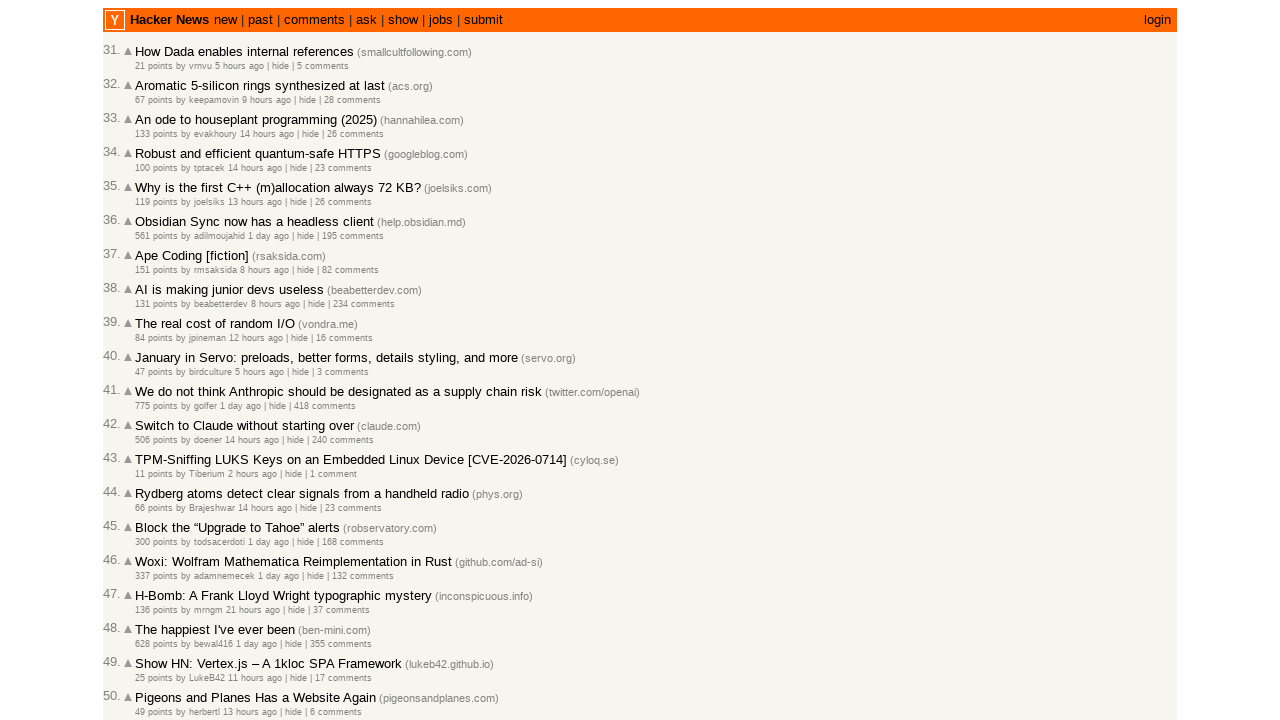

Waited 1 second for page to fully render
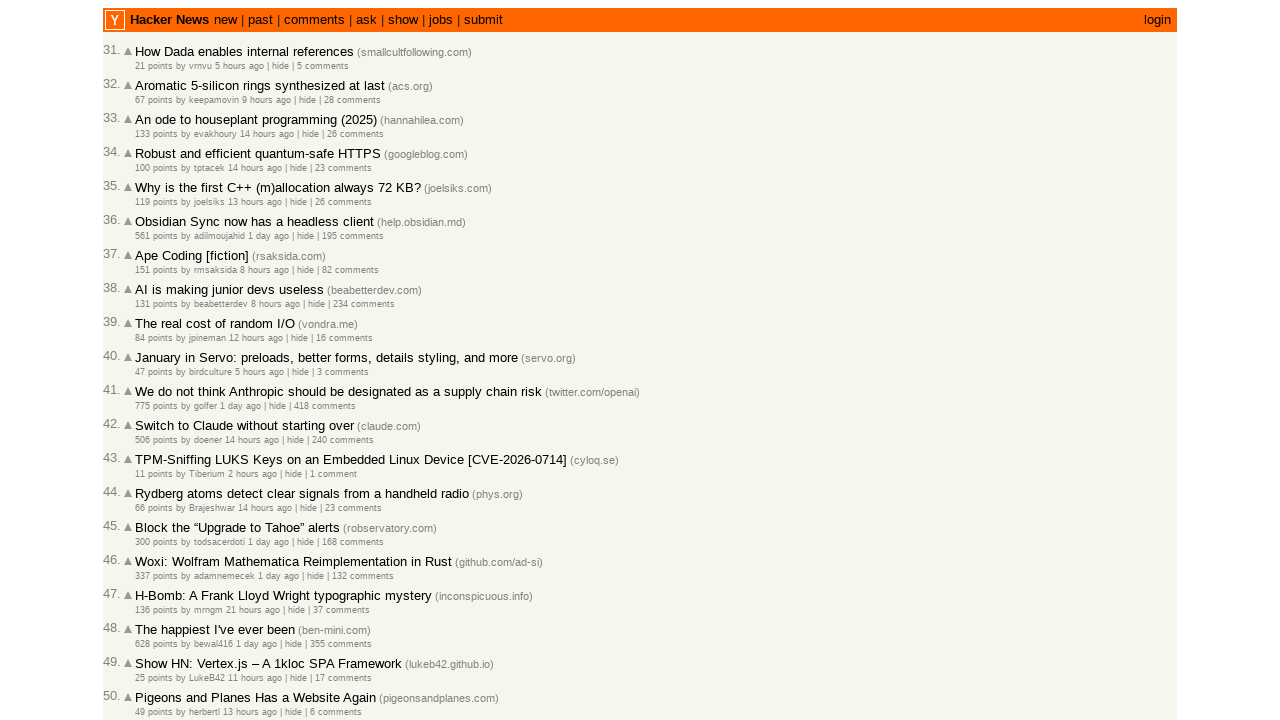

Located 'More' link (iteration 2/3)
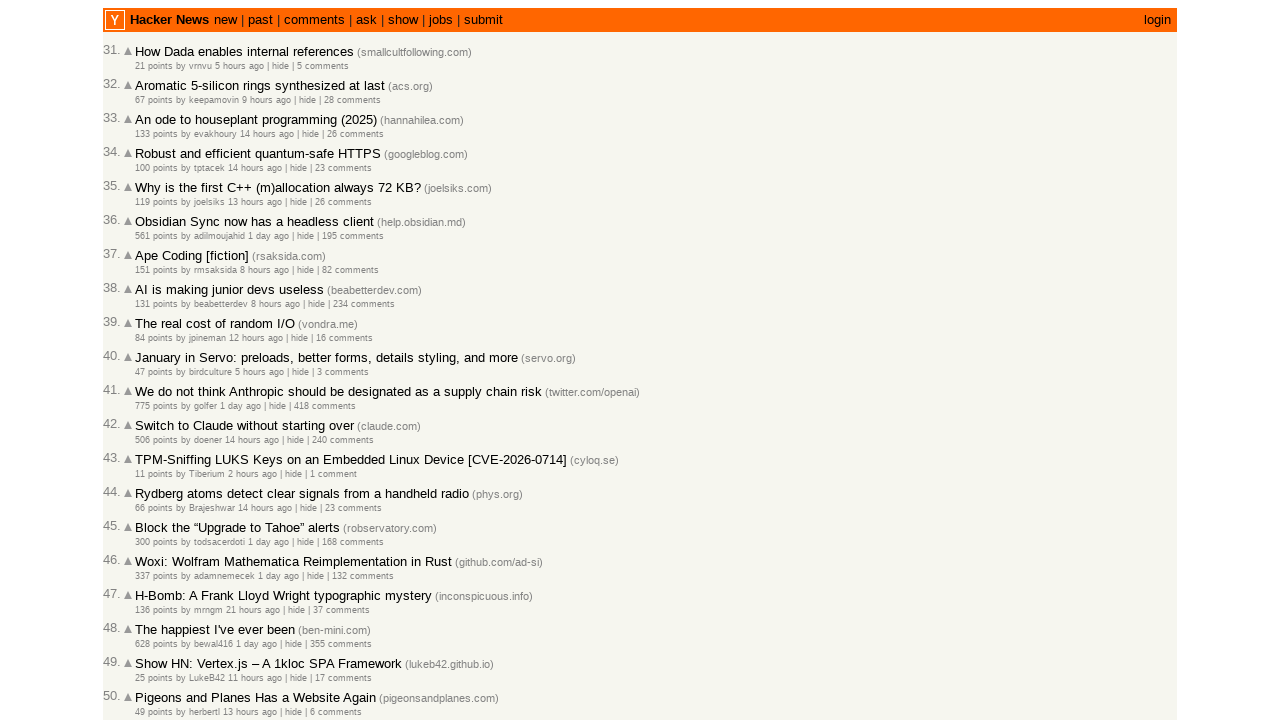

Clicked 'More' button to load next page of articles (iteration 2/3) at (149, 616) on .morelink
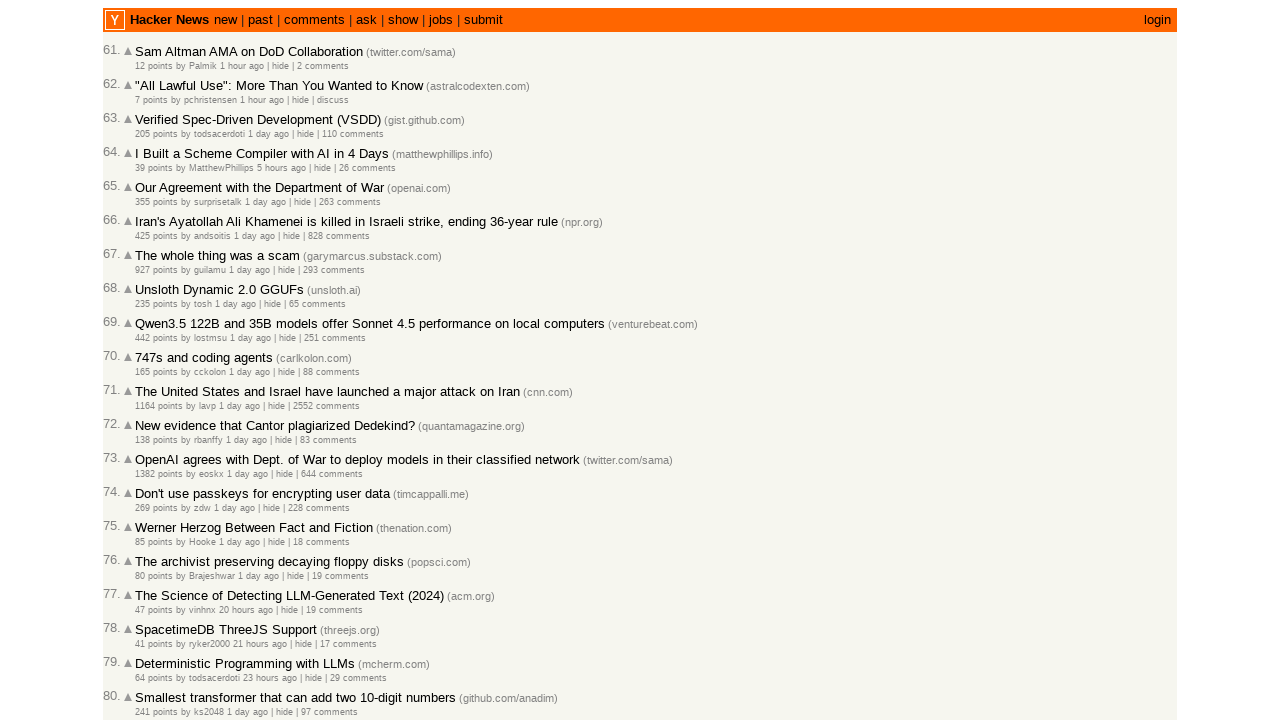

Waited for new articles to load after clicking 'More'
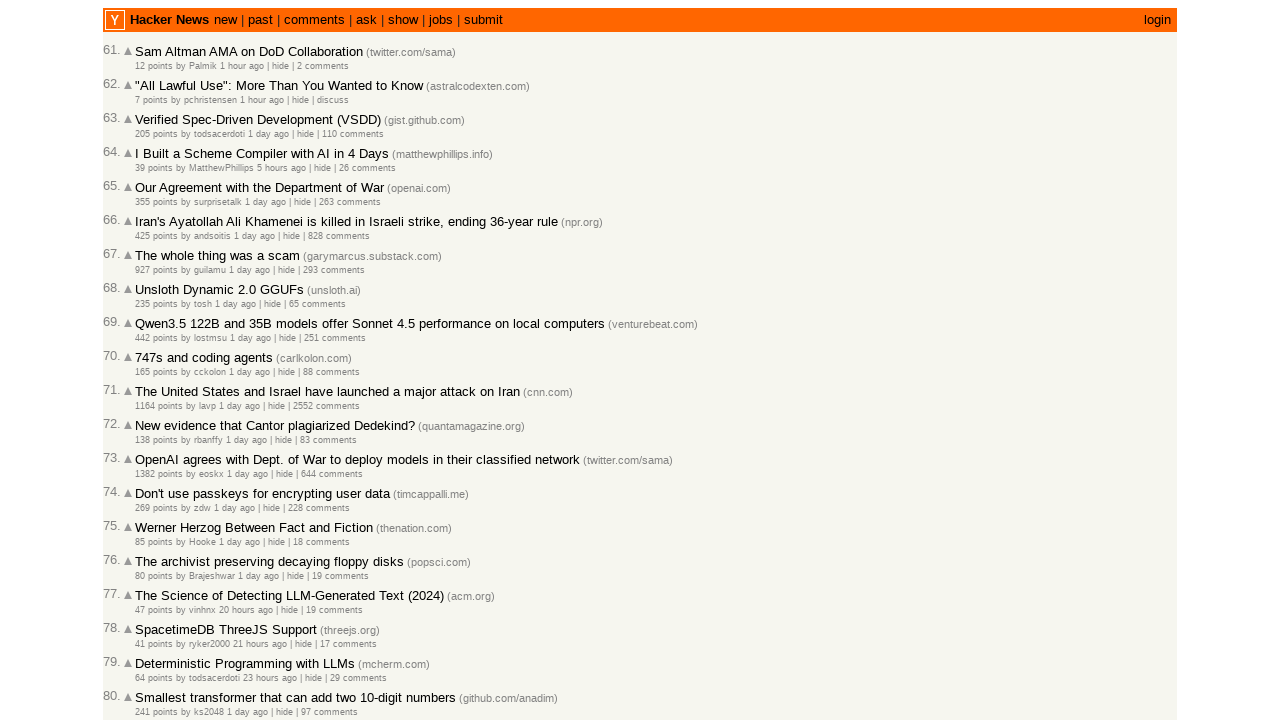

Waited 1 second for page to fully render
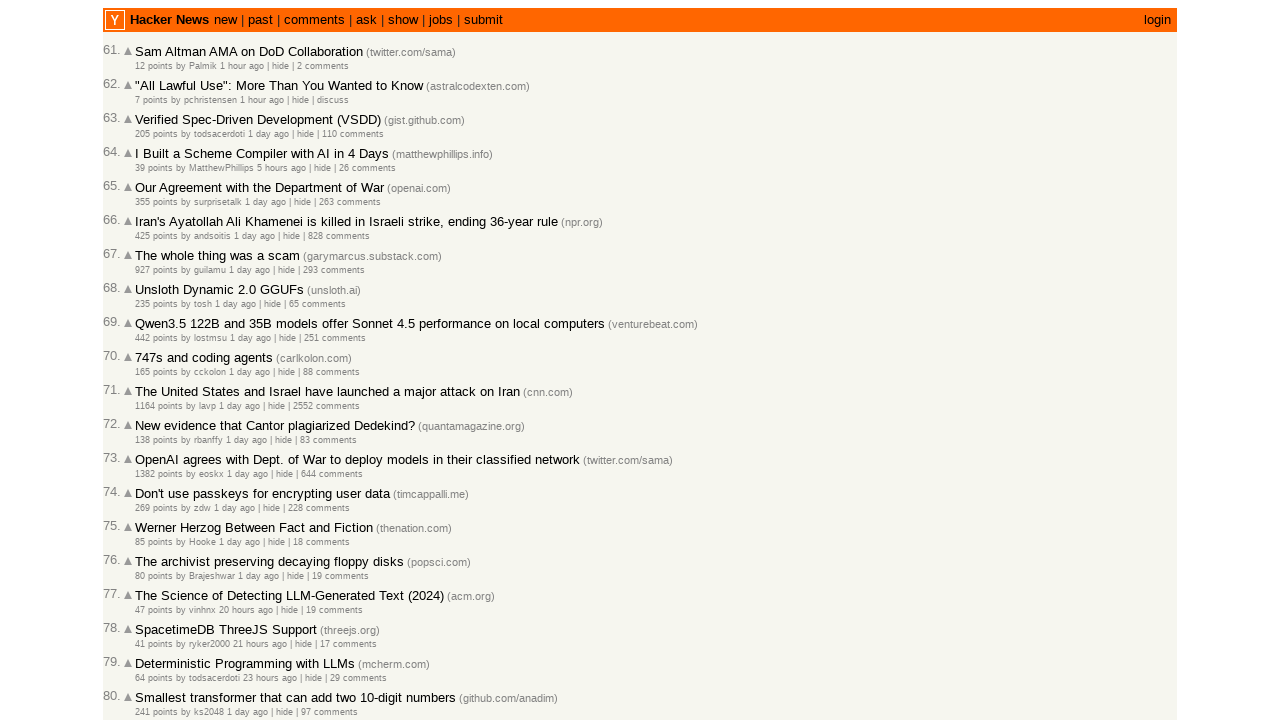

Located 'More' link (iteration 3/3)
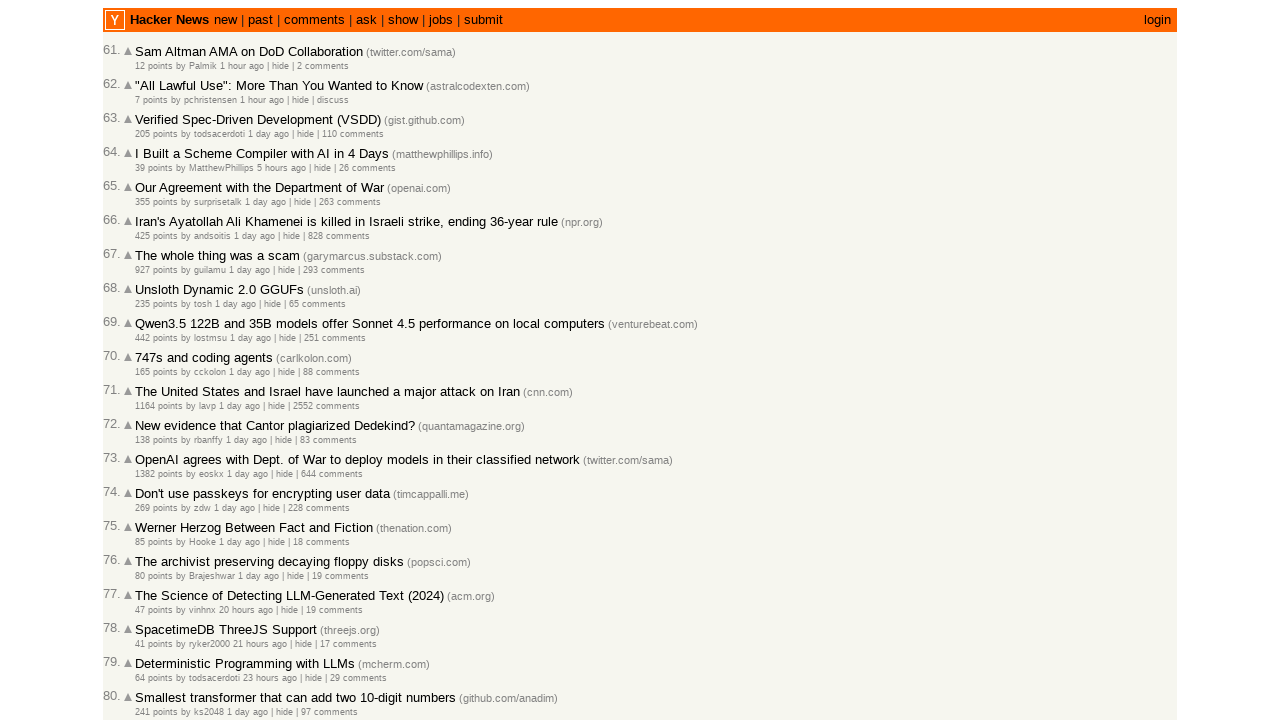

Clicked 'More' button to load next page of articles (iteration 3/3) at (149, 616) on .morelink
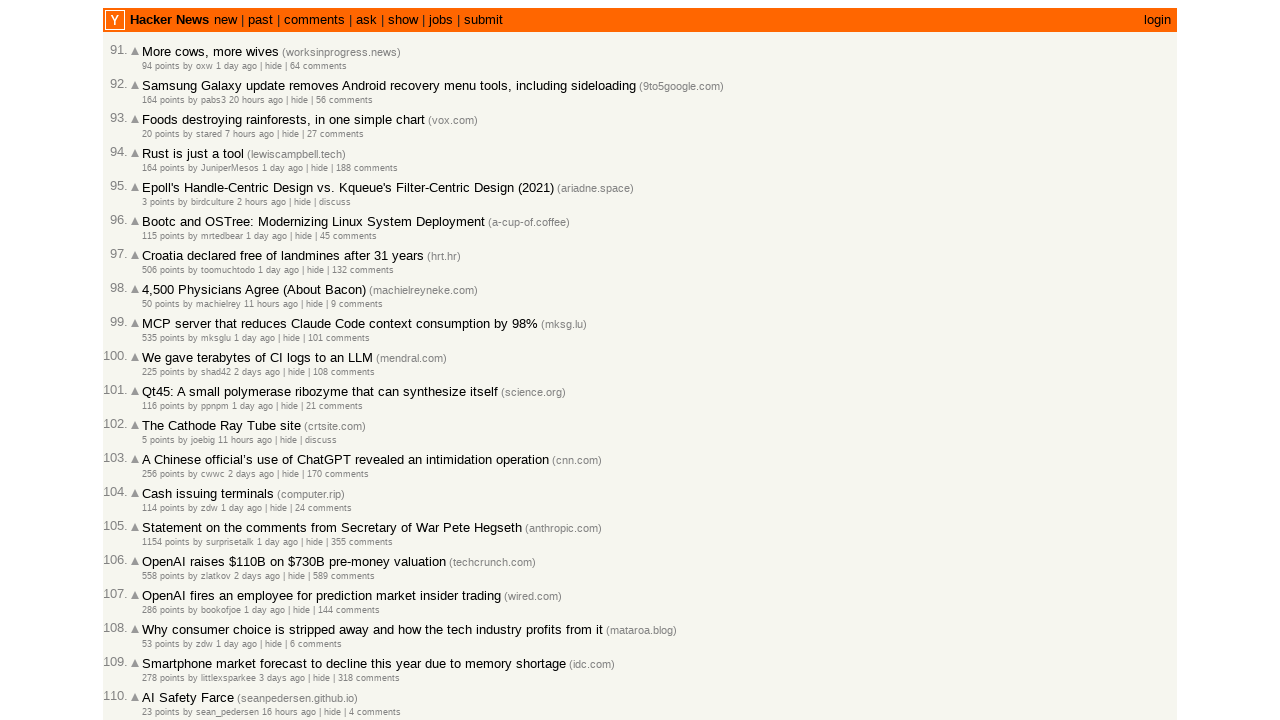

Waited for new articles to load after clicking 'More'
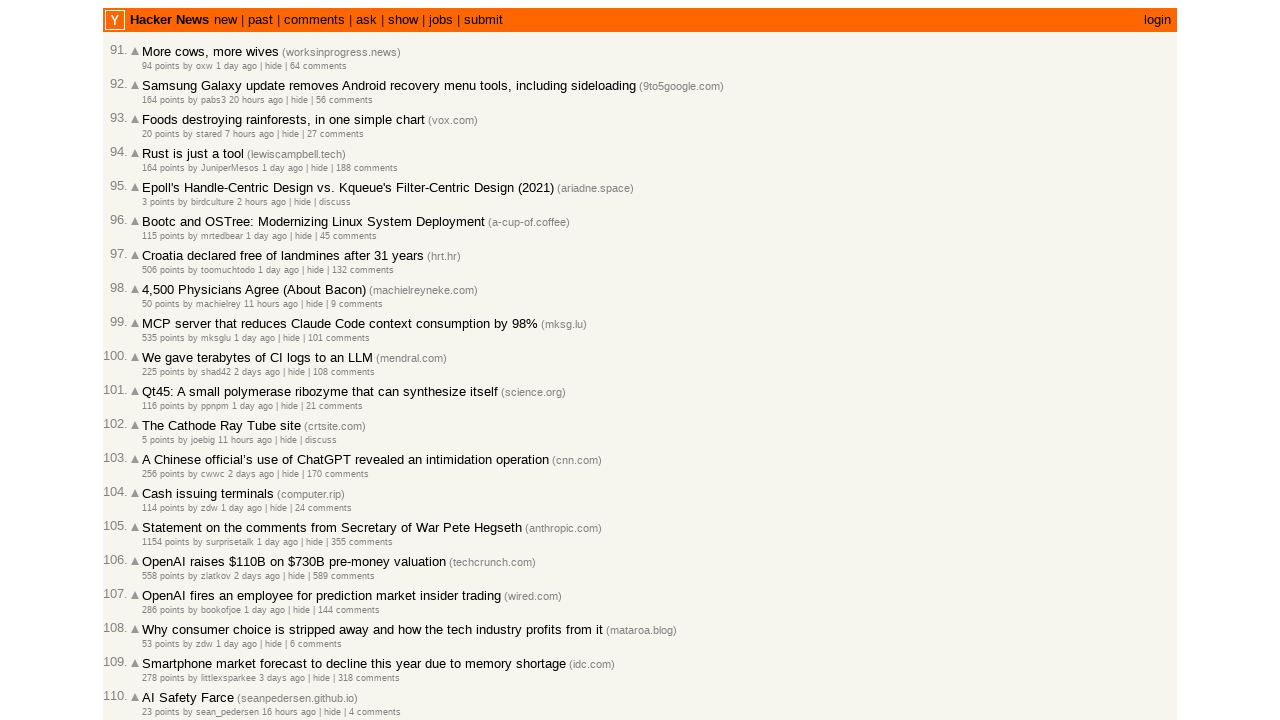

Waited 1 second for page to fully render
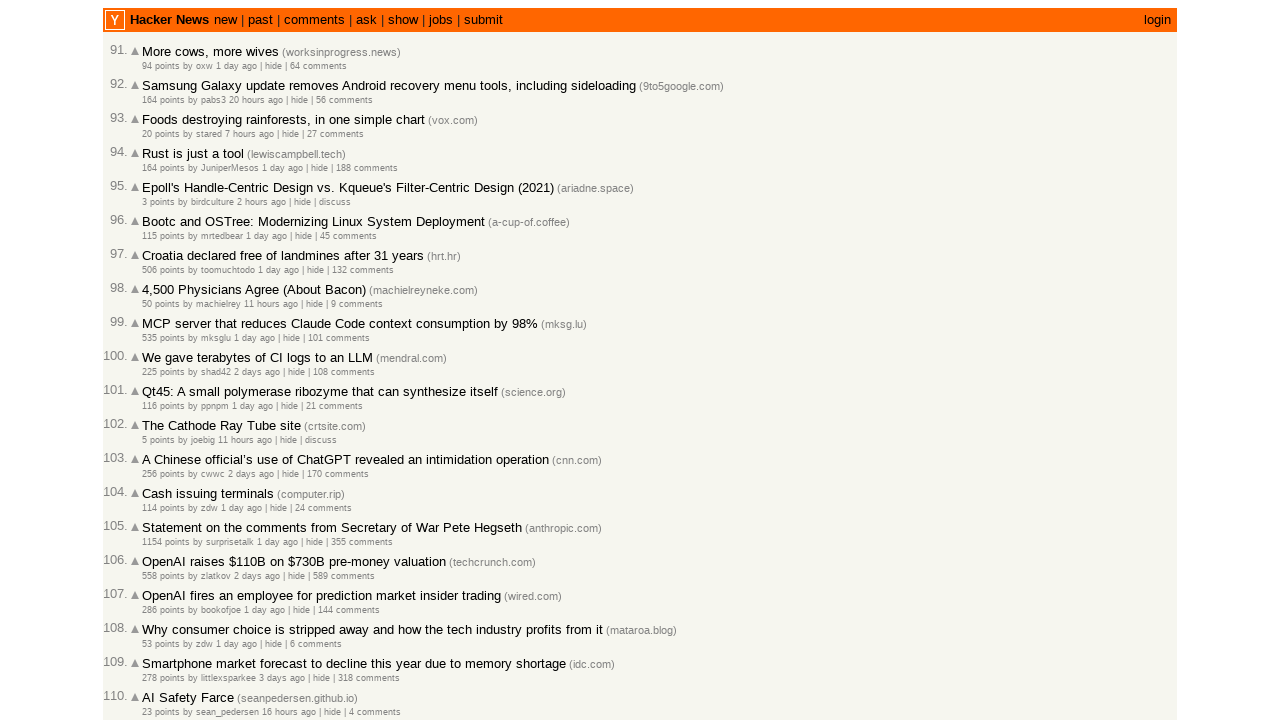

Verified articles are still displayed after pagination
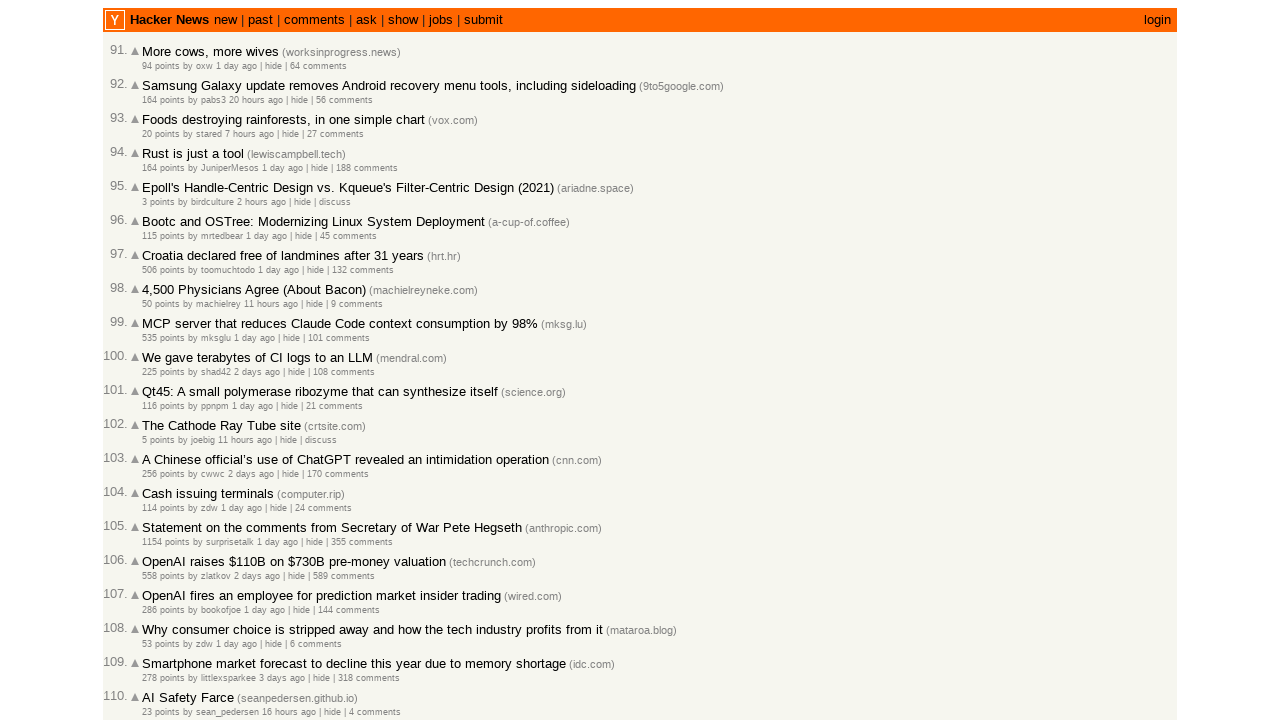

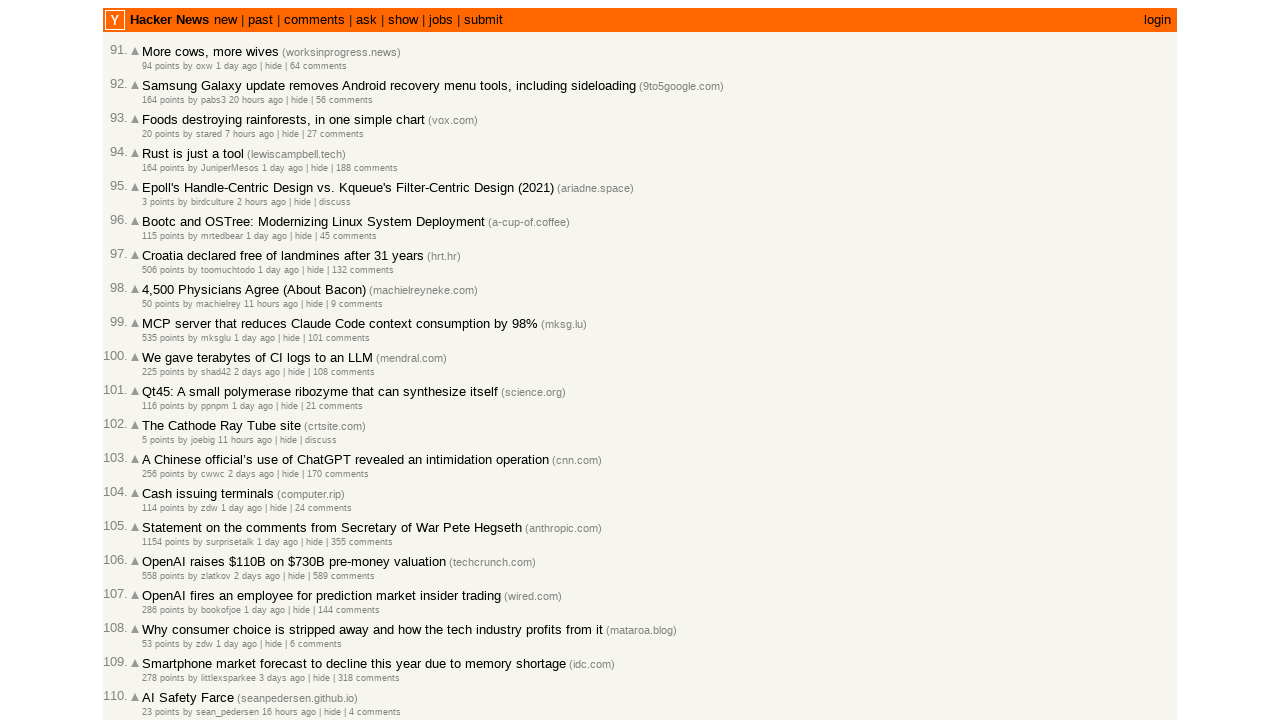